Tests multi-select functionality by selecting all options and then deselecting them

Starting URL: https://chandanachaitanya.github.io/selenium-practice-site/

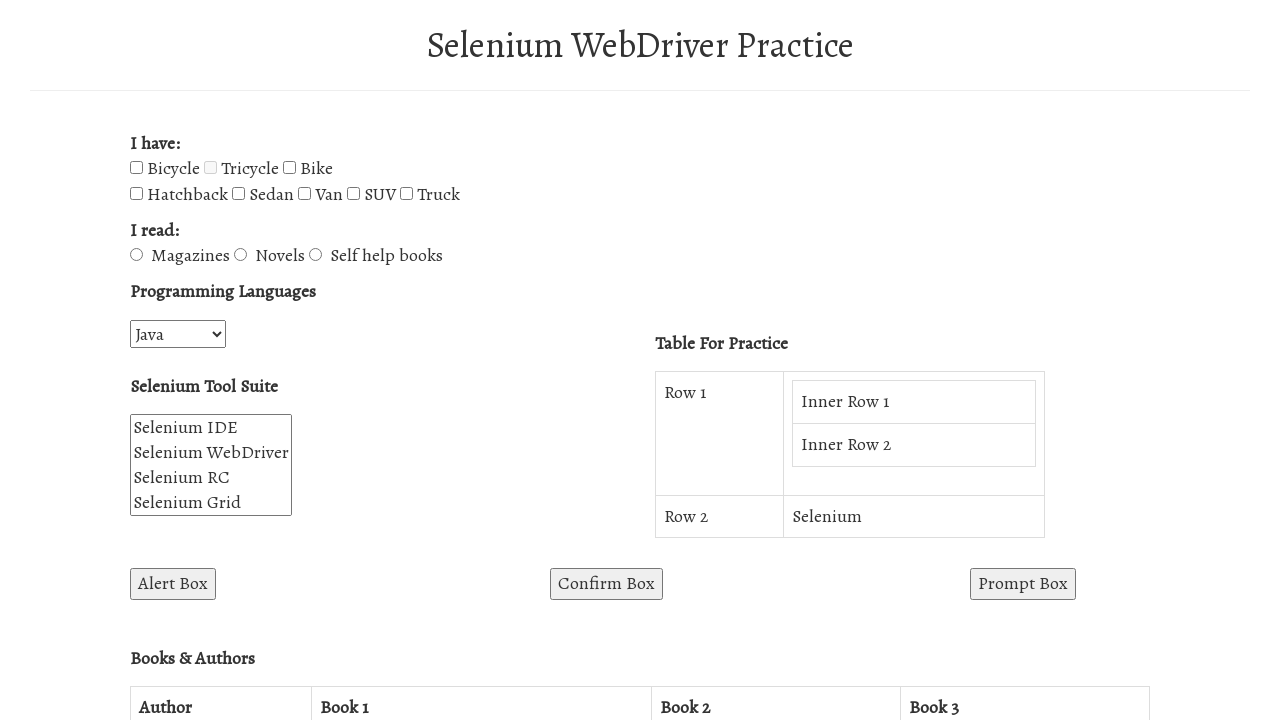

Located multi-select element with ID 'selenium_suite'
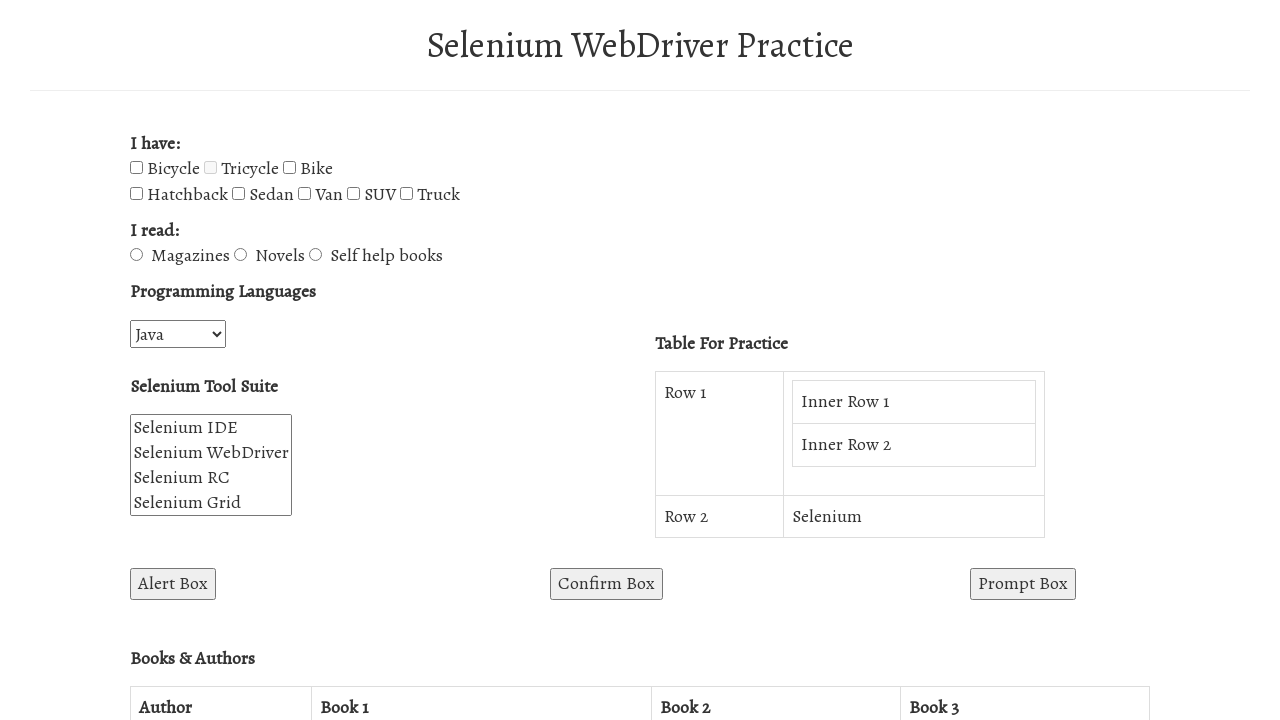

Located all option elements in the multi-select
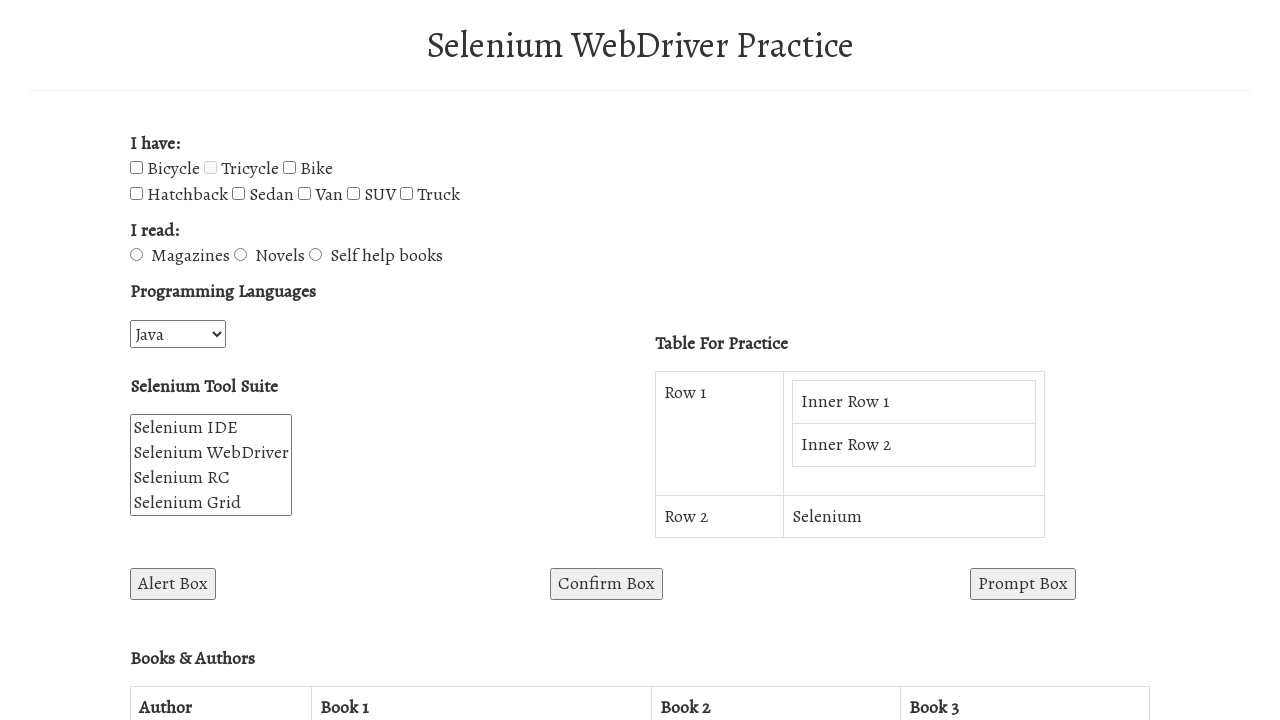

Collected 6 option values from multi-select
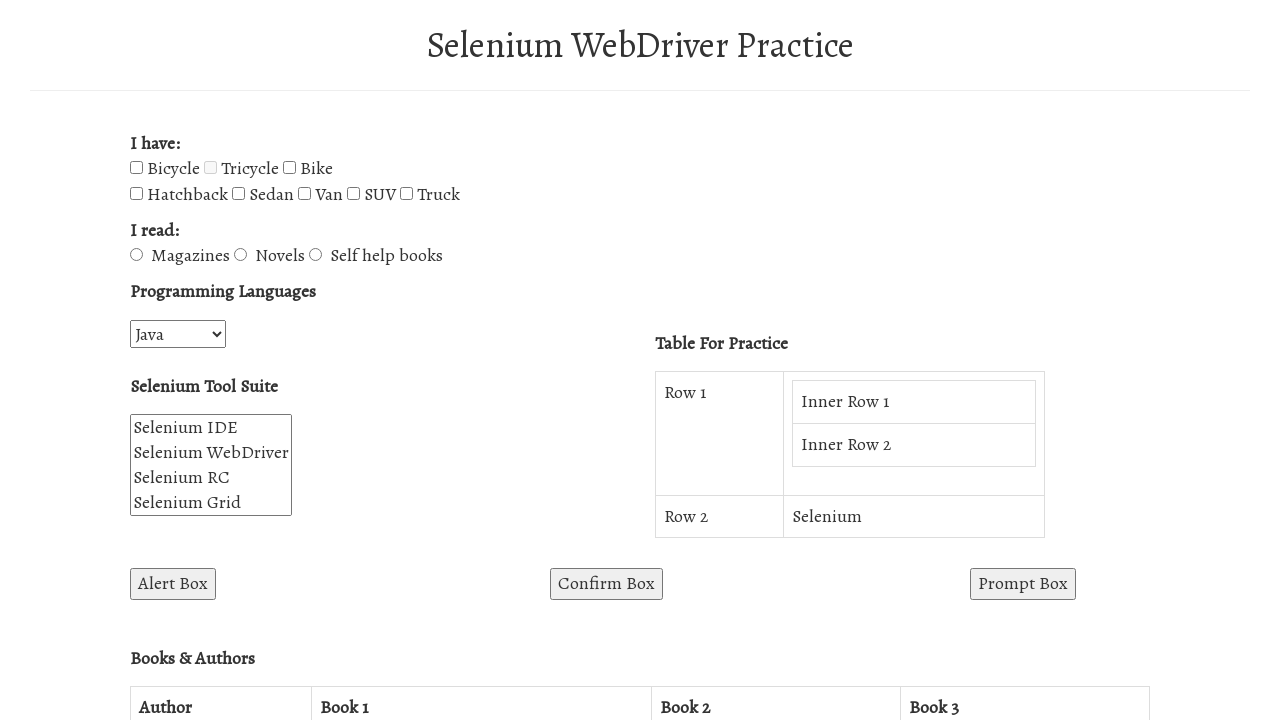

Selected all options in the multi-select list on #selenium_suite
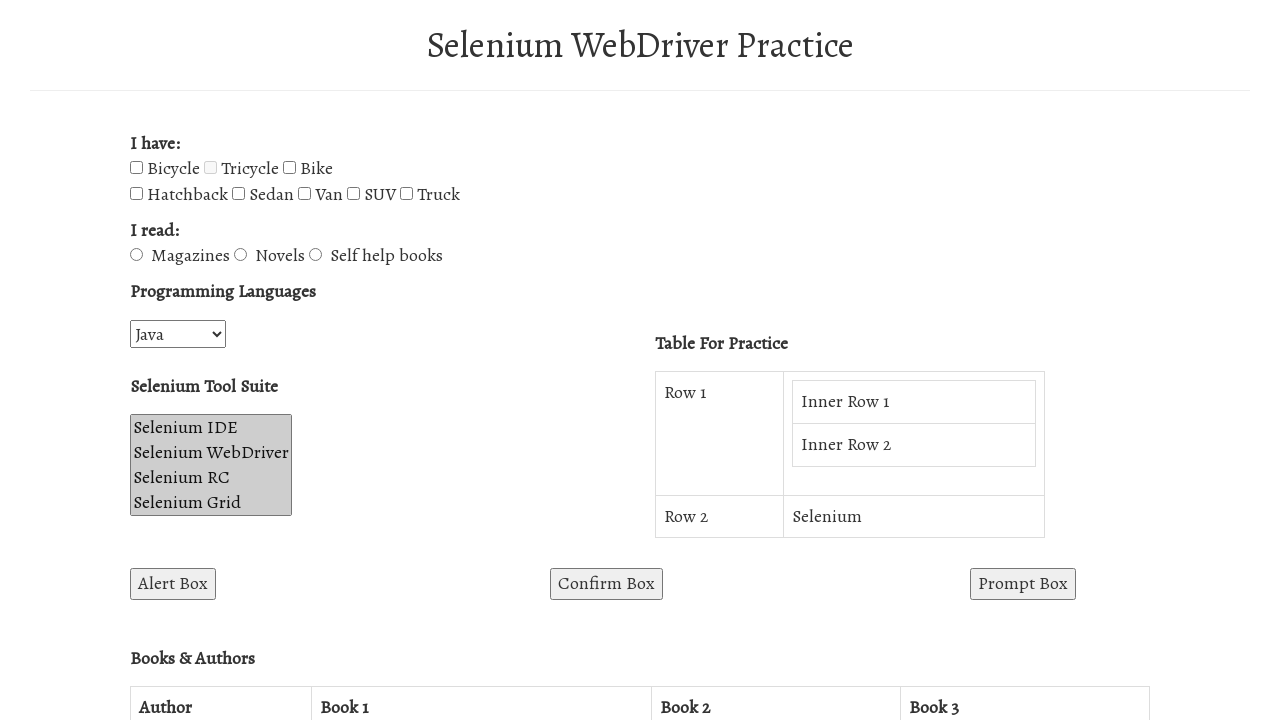

Verified all 6 options are selected
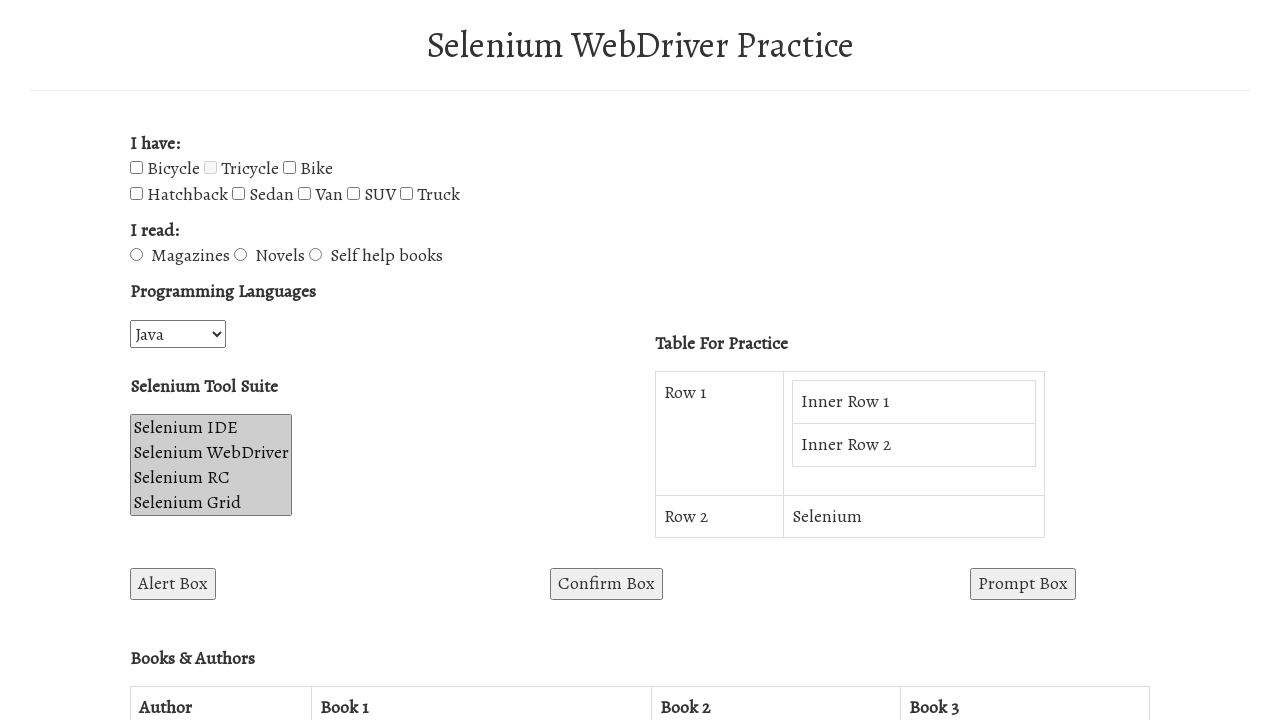

Deselected all options in the multi-select list on #selenium_suite
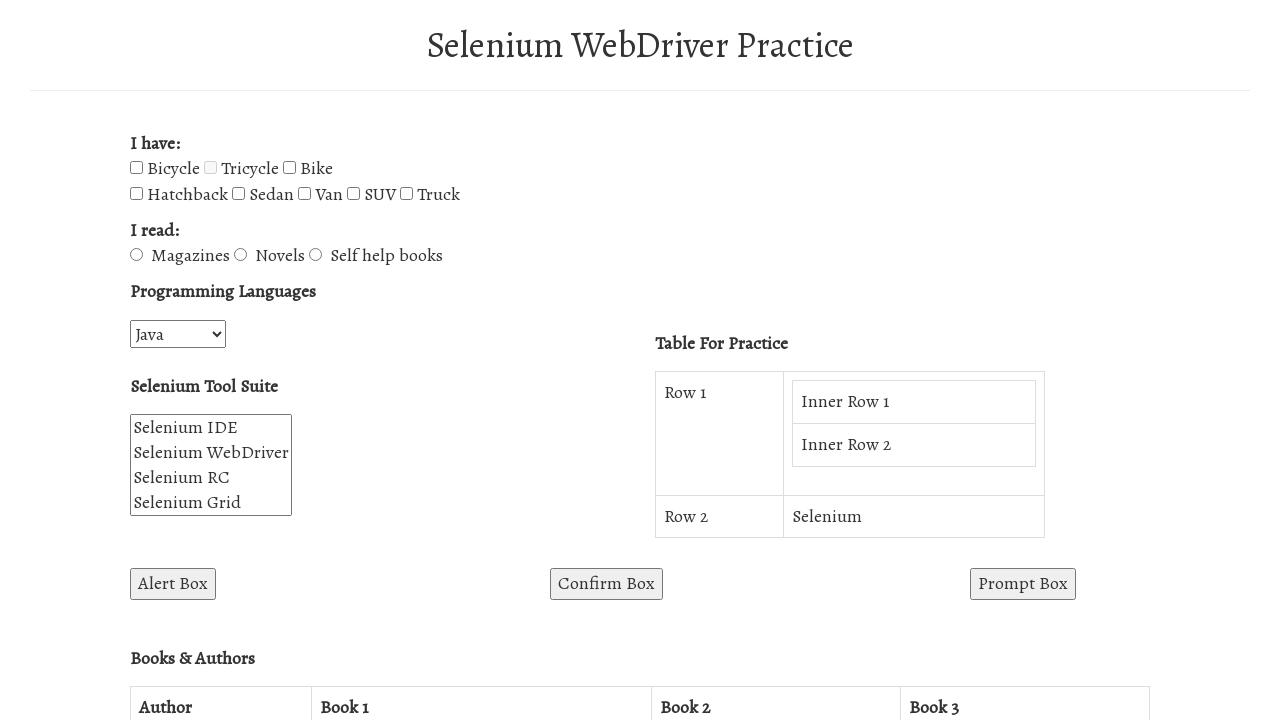

Verified no options are selected in the multi-select list
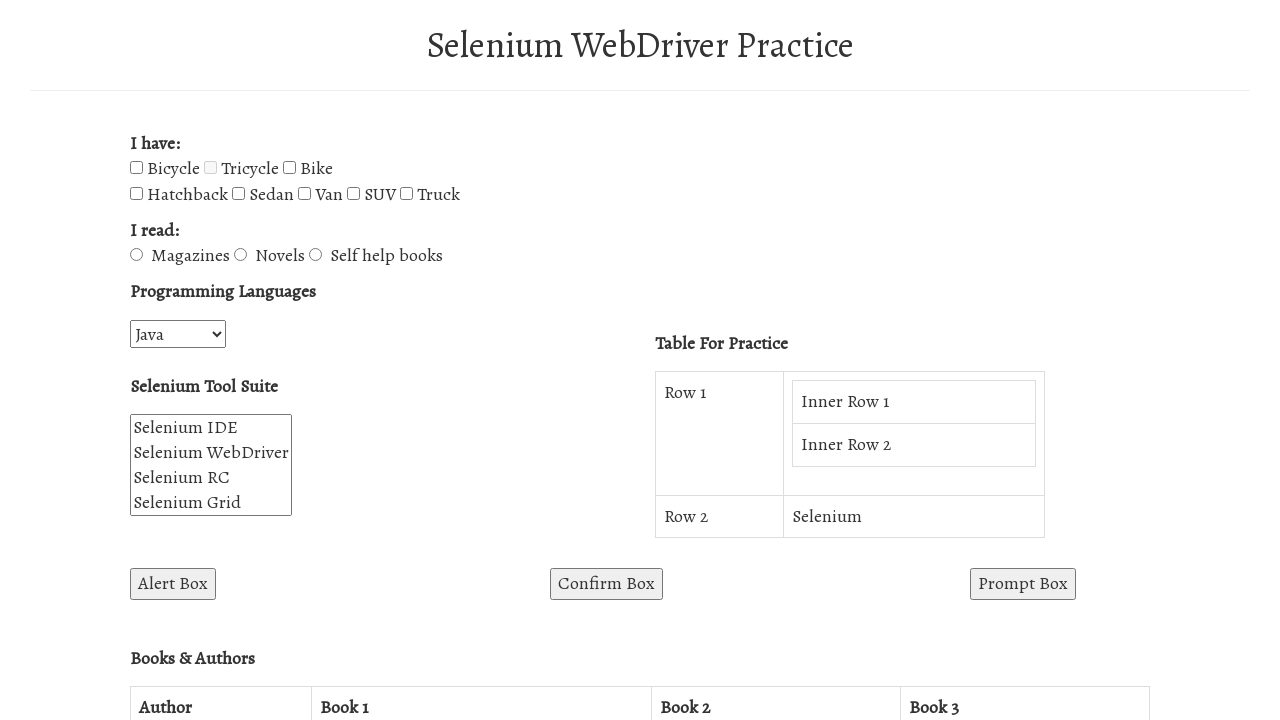

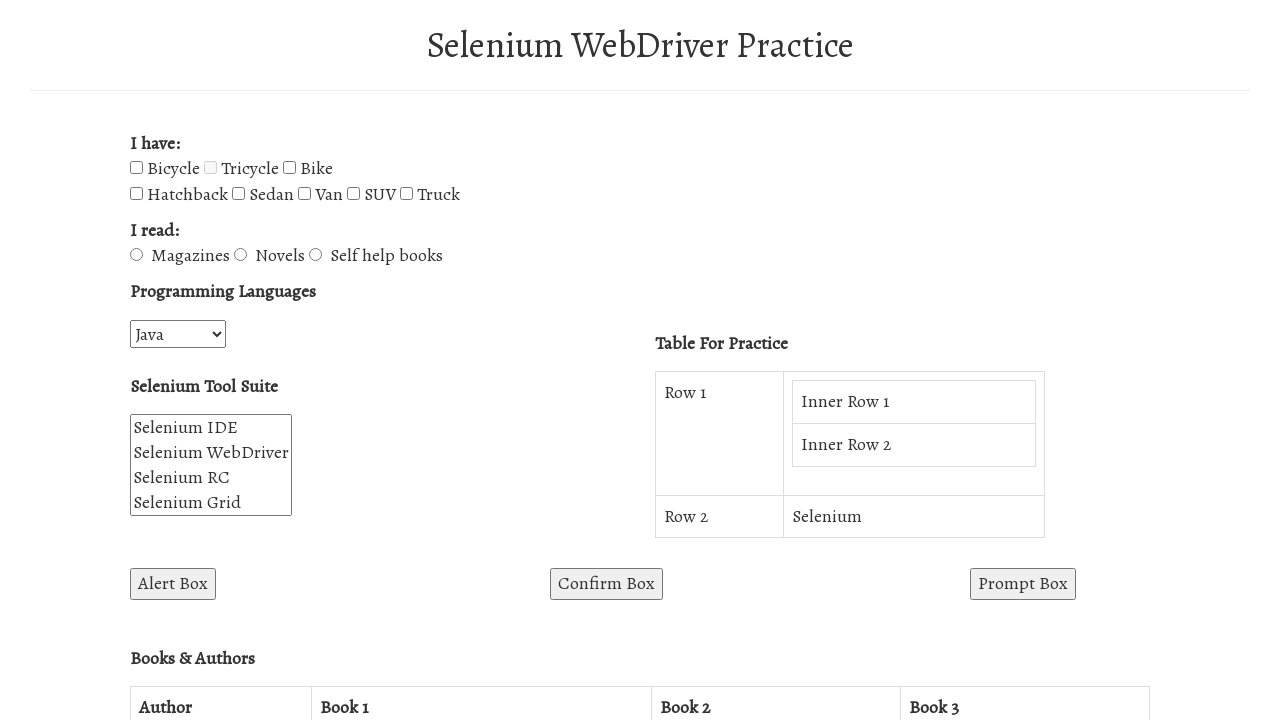